Tests horizontal slider movement using mouse drag actions to set the slider to a specific value

Starting URL: https://the-internet.herokuapp.com/

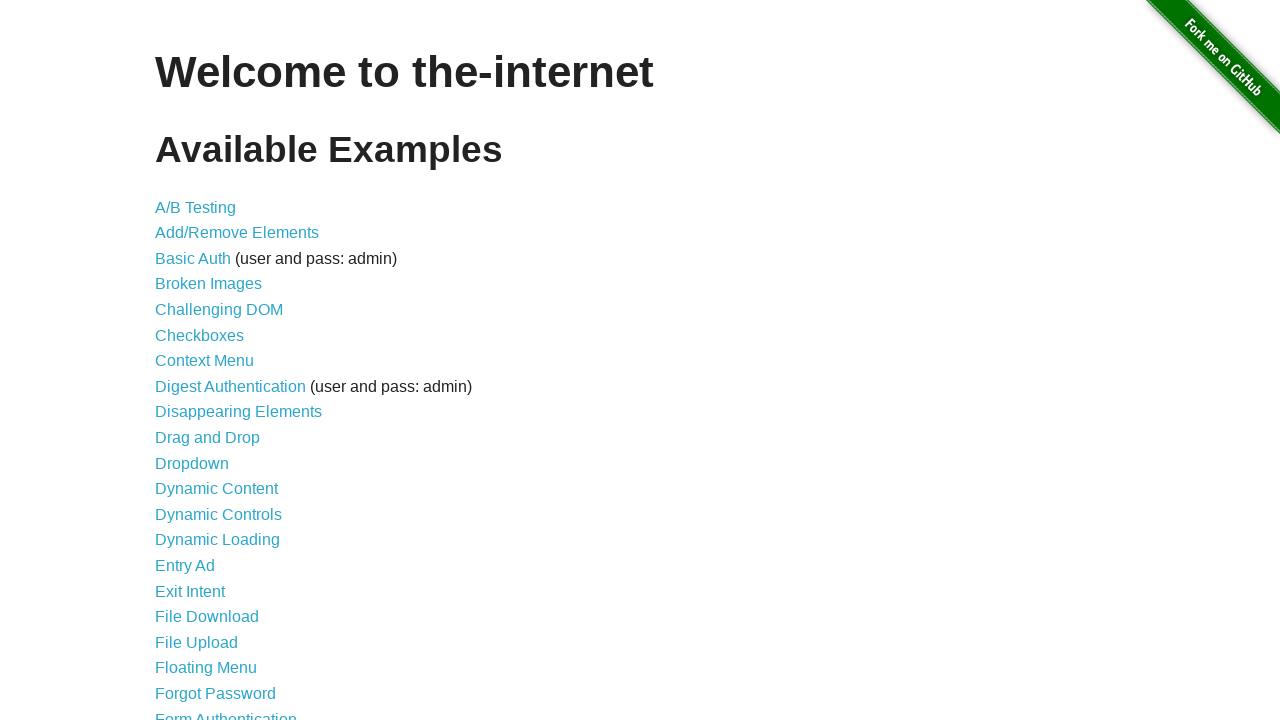

Waited for horizontal slider link to be visible
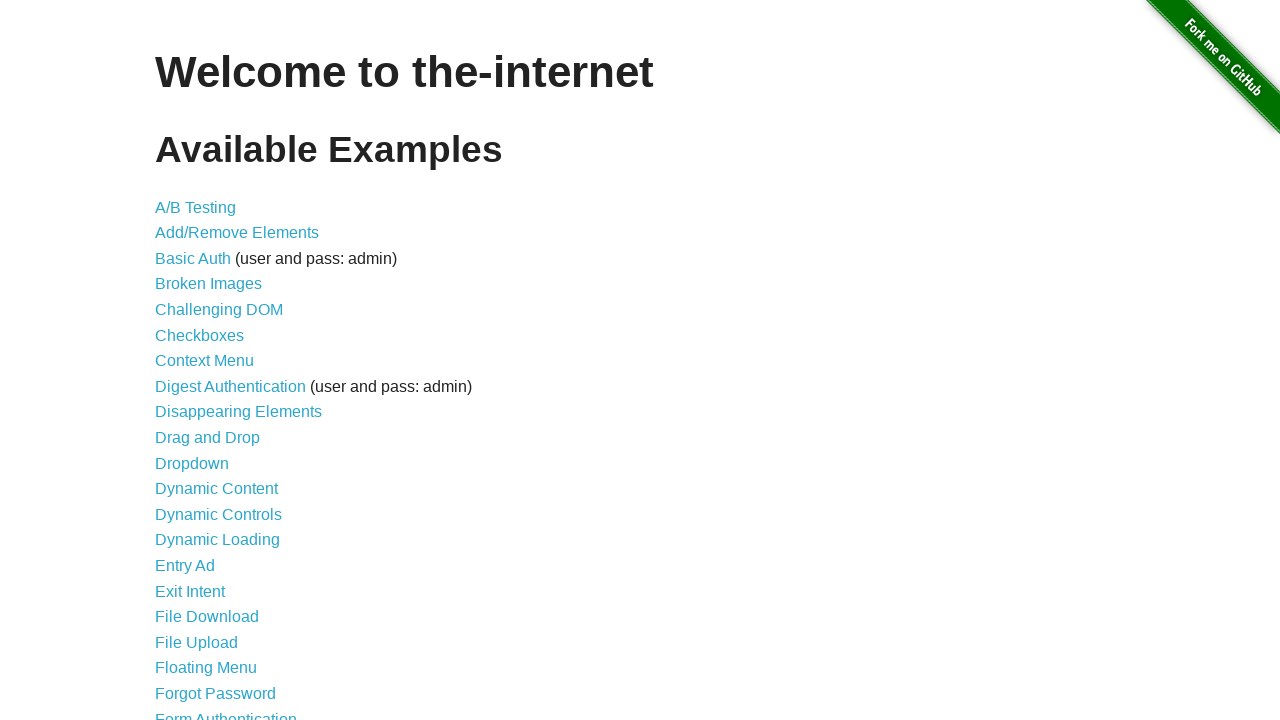

Clicked on horizontal slider link to navigate to slider page at (214, 361) on xpath=//a[@href='/horizontal_slider']
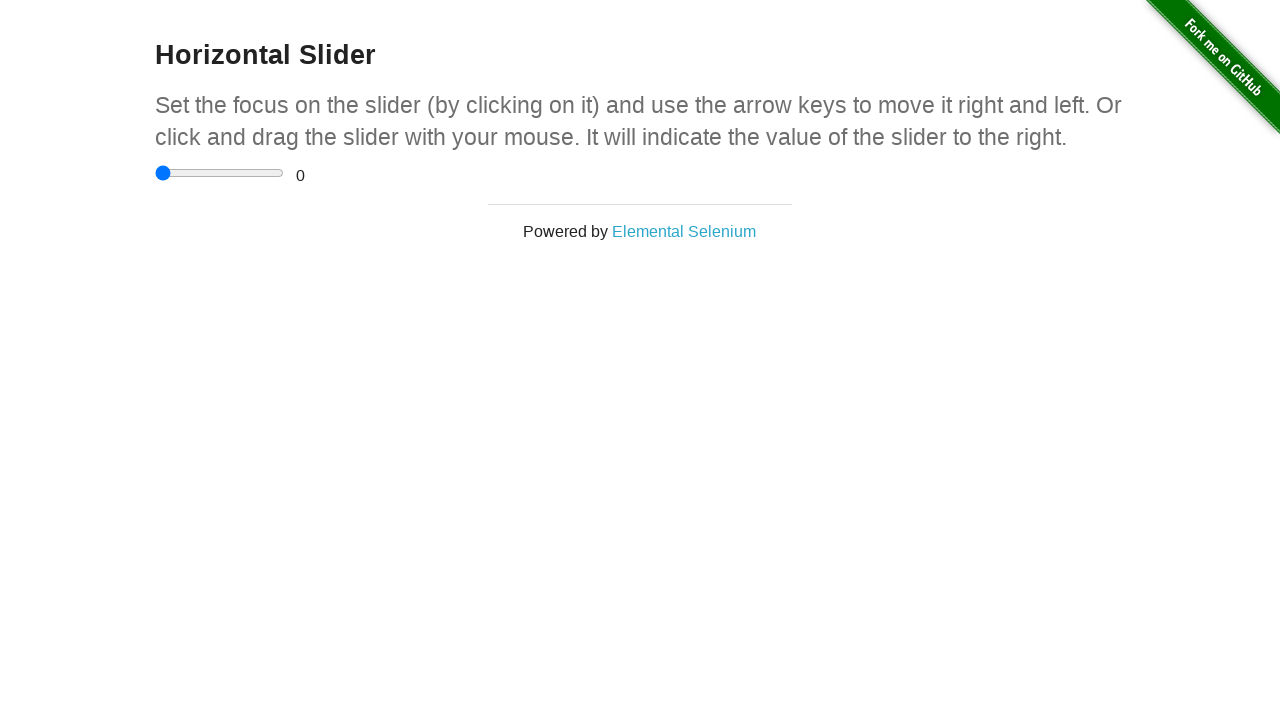

Located and waited for range input slider element
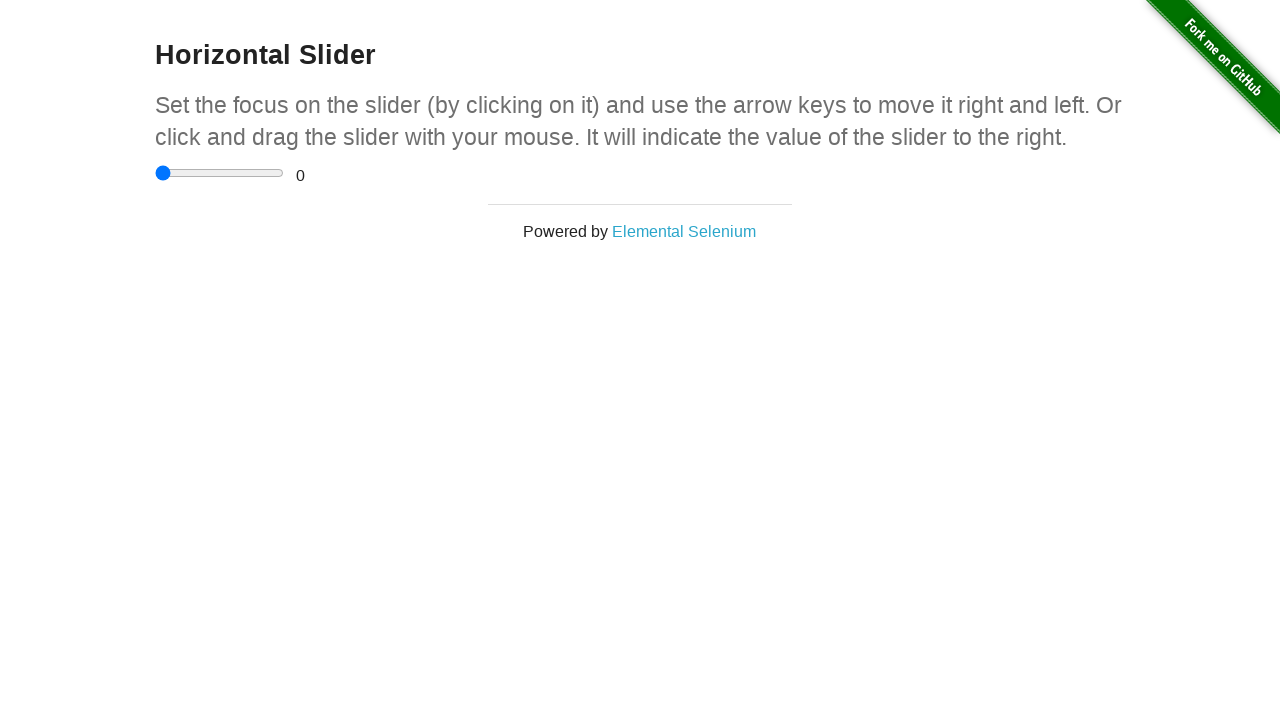

Moved mouse to center of slider element at (220, 173)
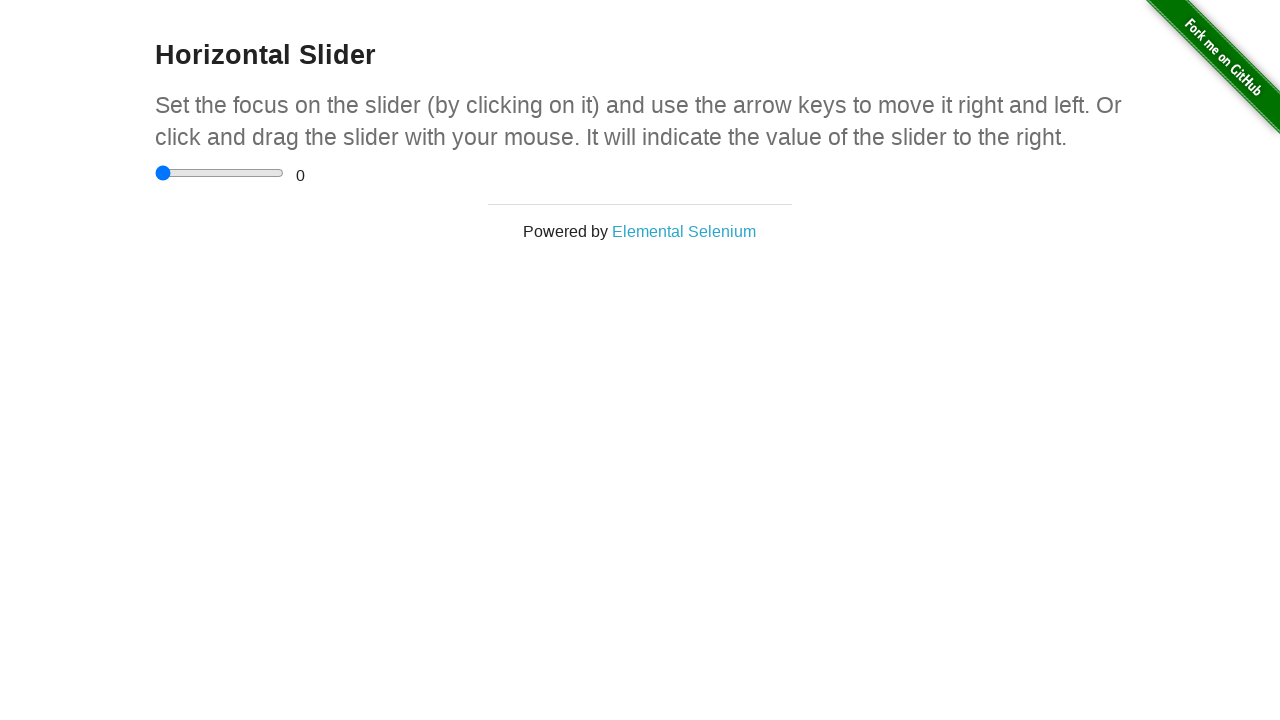

Pressed mouse button down on slider at (220, 173)
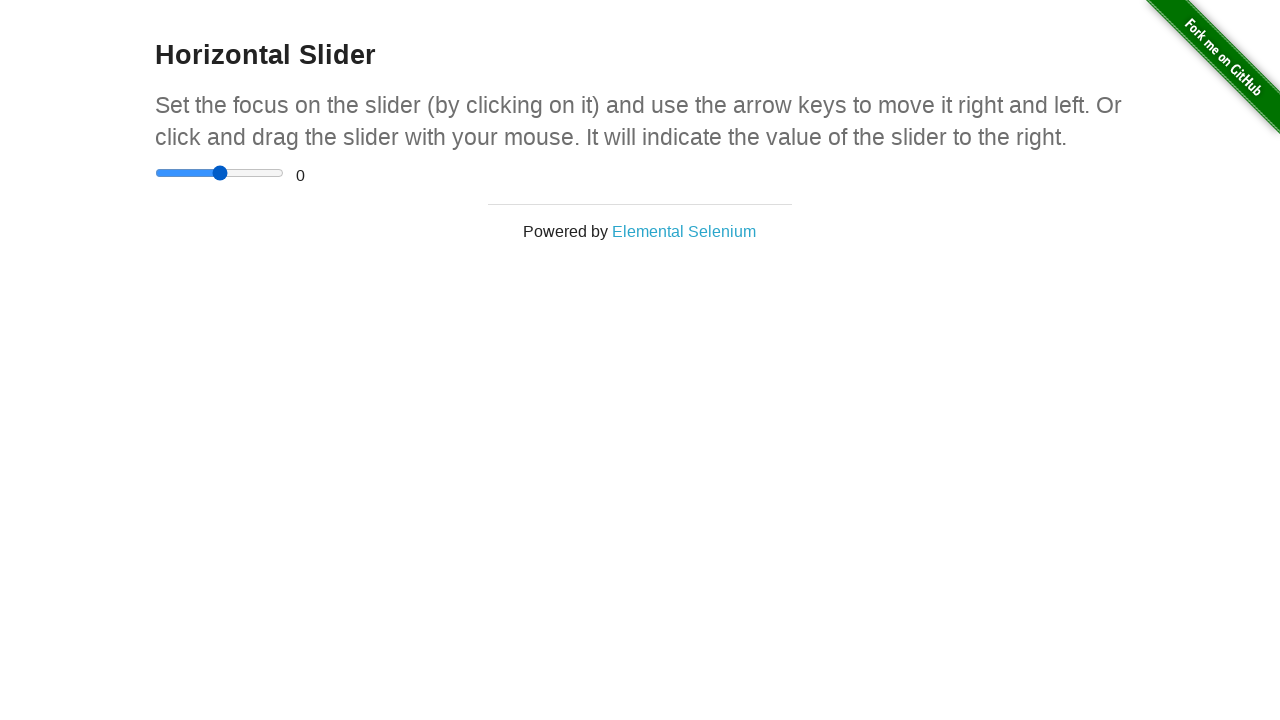

Dragged mouse 50 pixels to the right along slider at (270, 173)
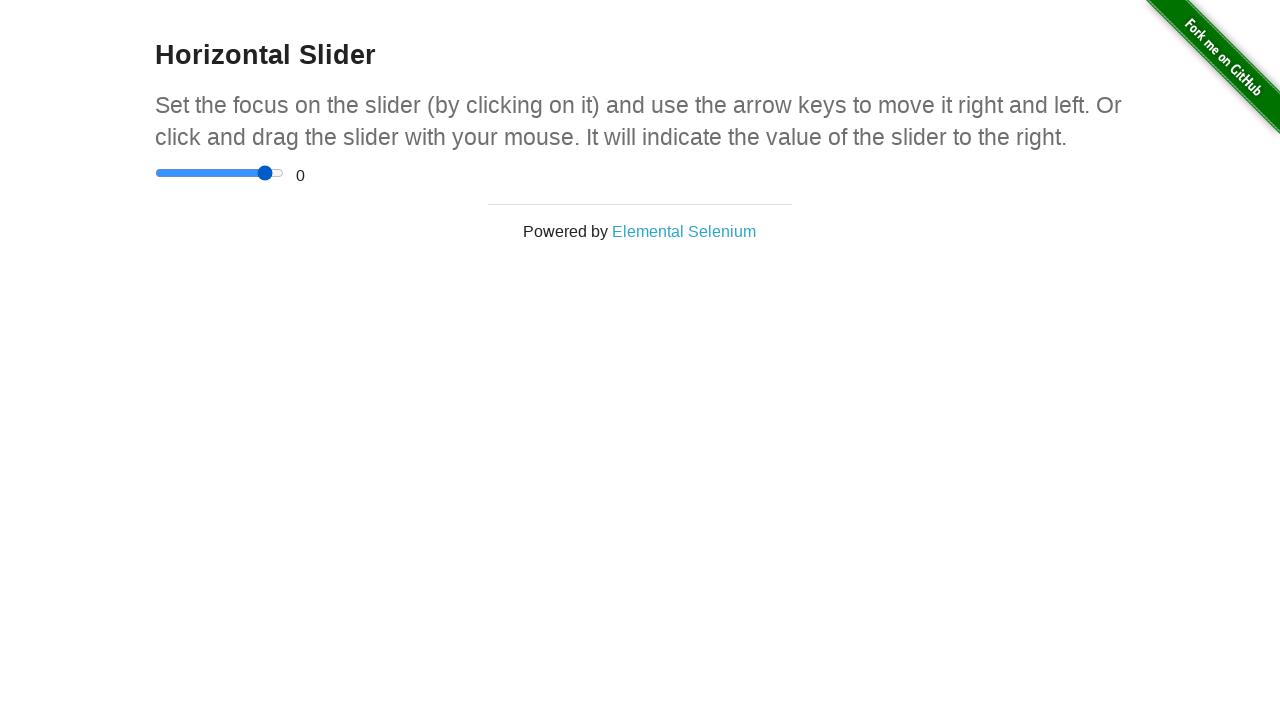

Released mouse button to complete drag action on slider at (270, 173)
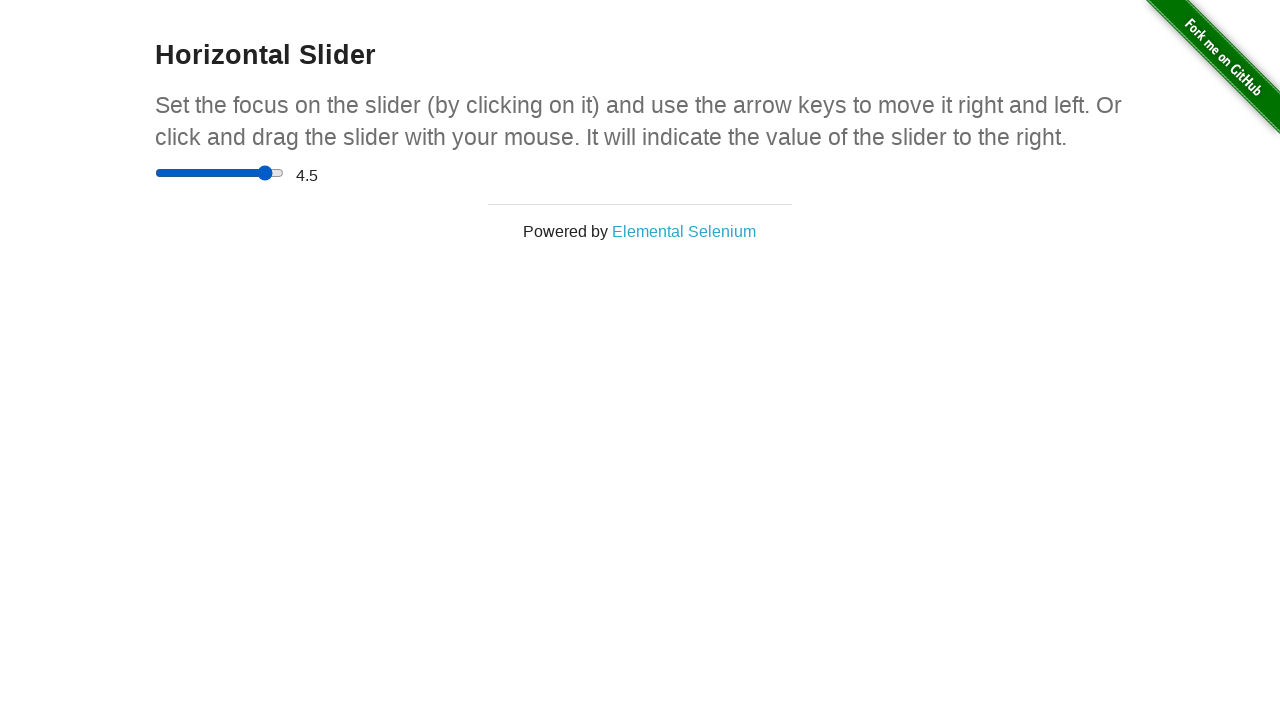

Verified range value display element is visible
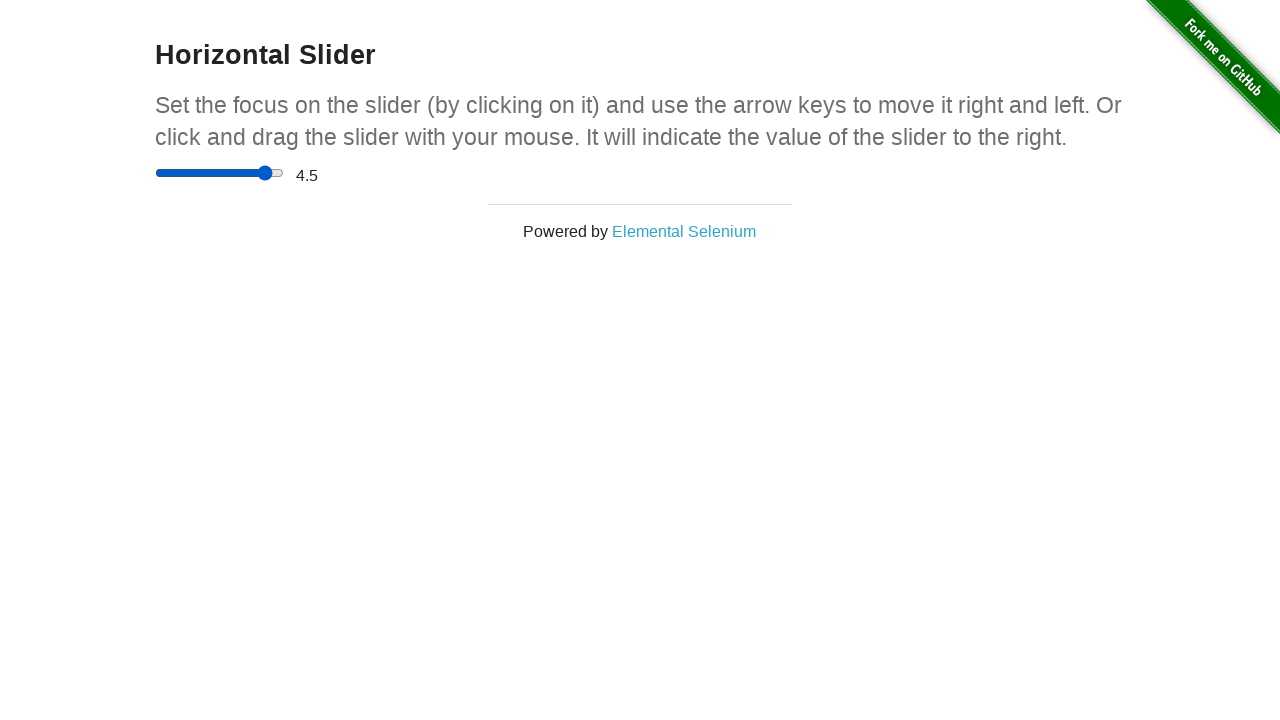

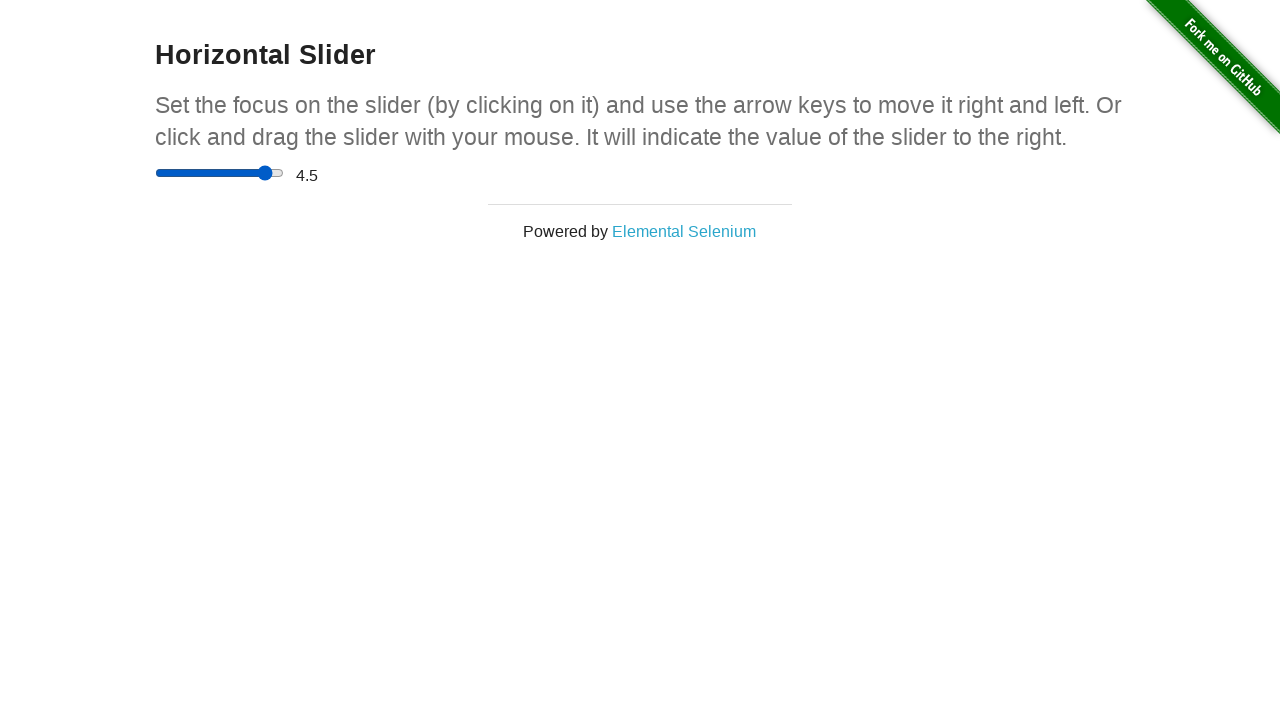